Tests multi-select dropdown by selecting Volvo and Audi from a cars dropdown

Starting URL: https://demoqa.com/select-menu

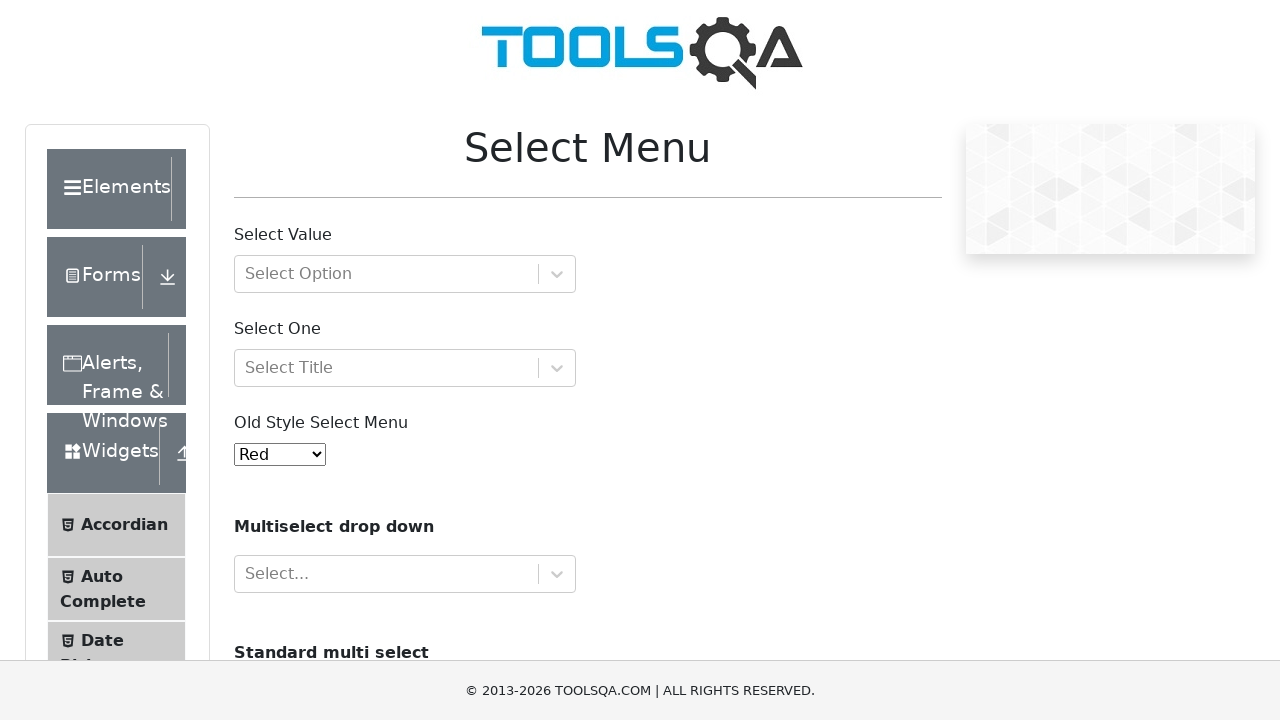

Navigated to select-menu demo page
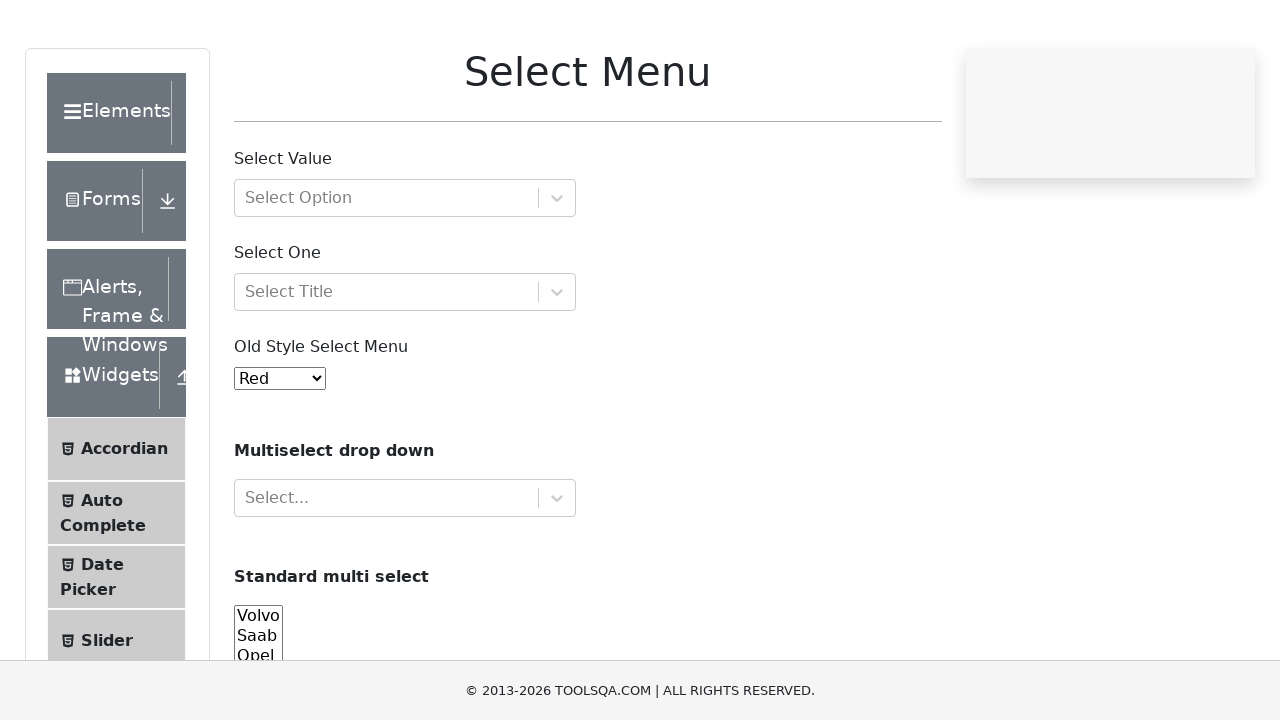

Selected Volvo and Audi from multi-select cars dropdown on #cars
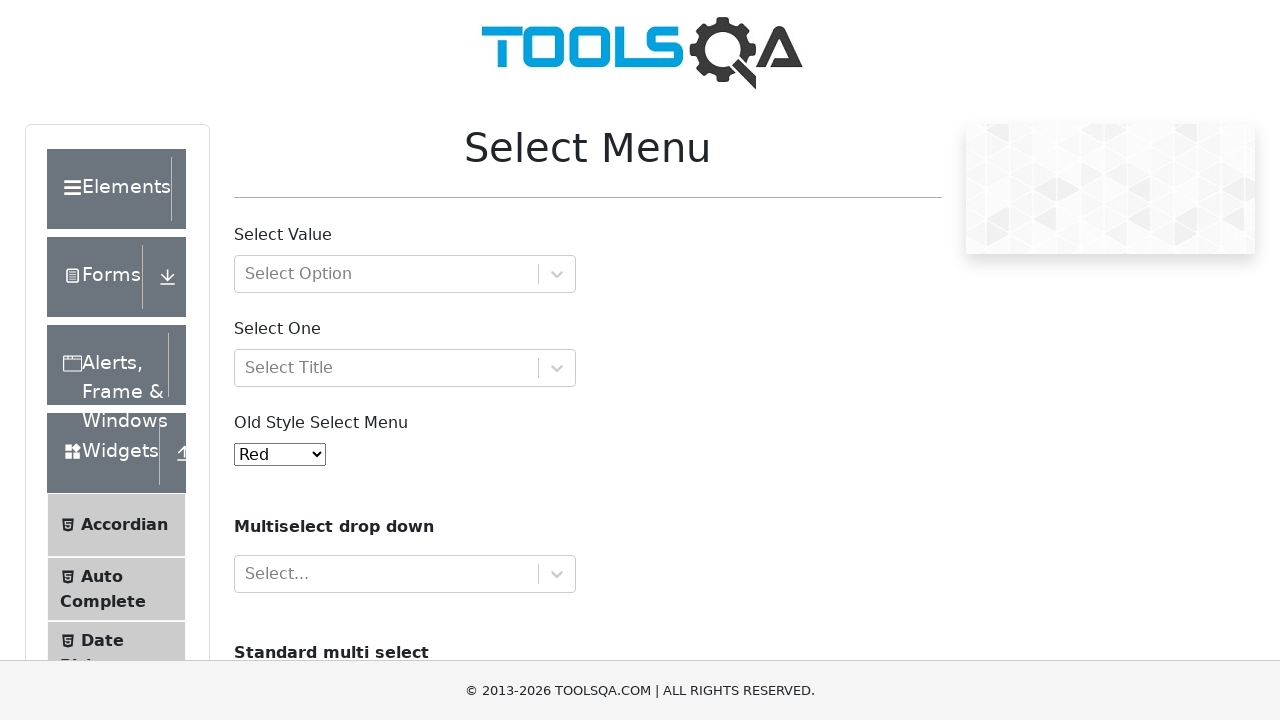

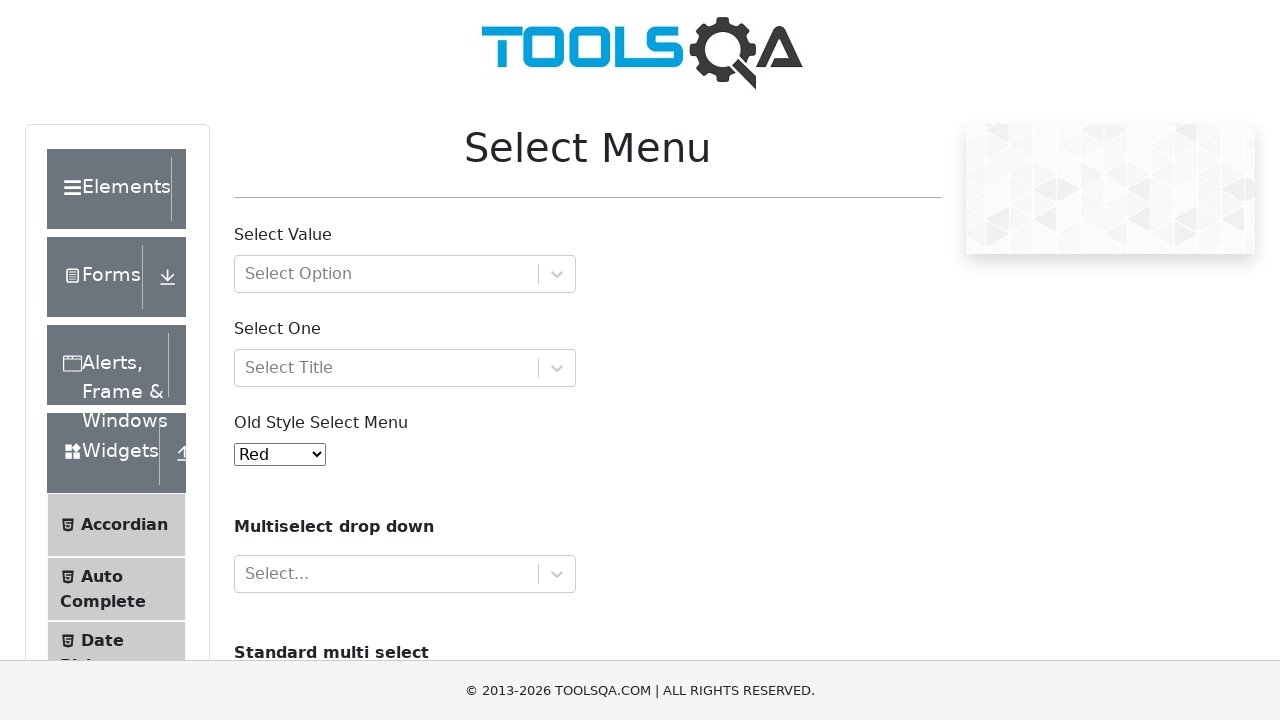